Navigates to a Brazilian currency exchange website and retrieves the dollar exchange rate value from an input field

Starting URL: https://www.melhorcambio.com/dolar-hoje

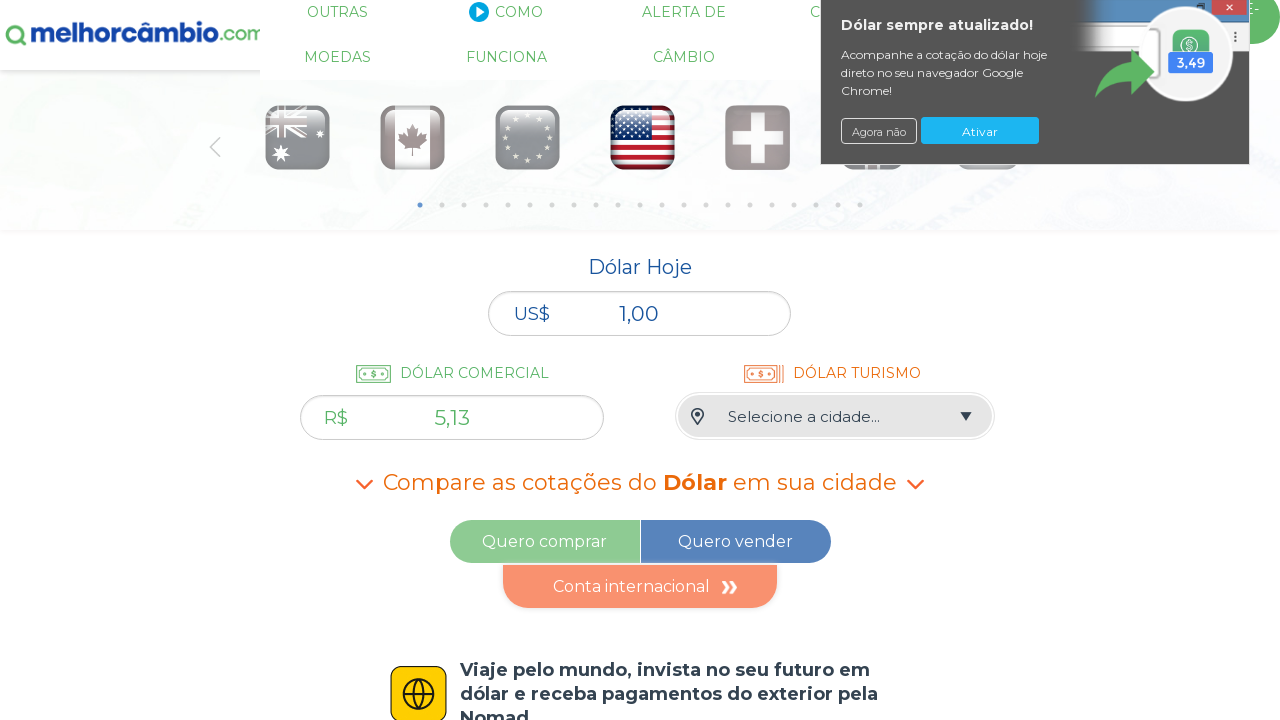

Navigated to Melhor Câmbio website to check dollar exchange rate
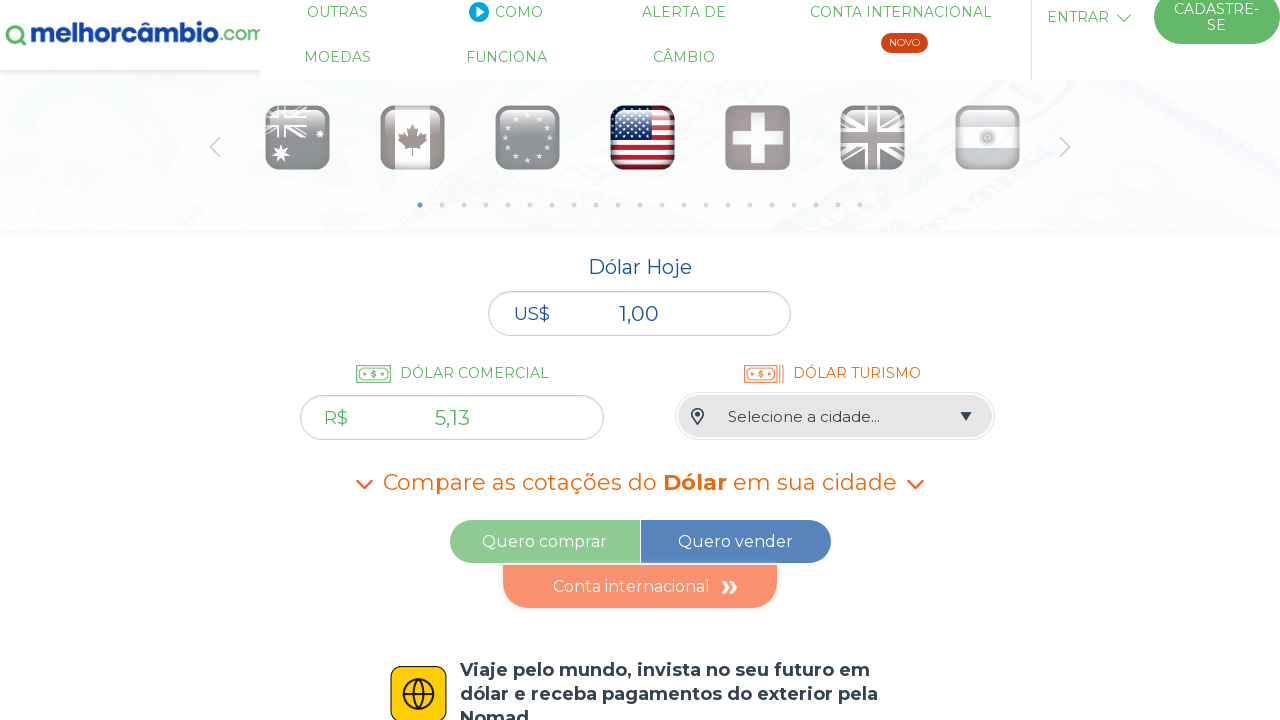

Dollar exchange rate input field loaded and is visible
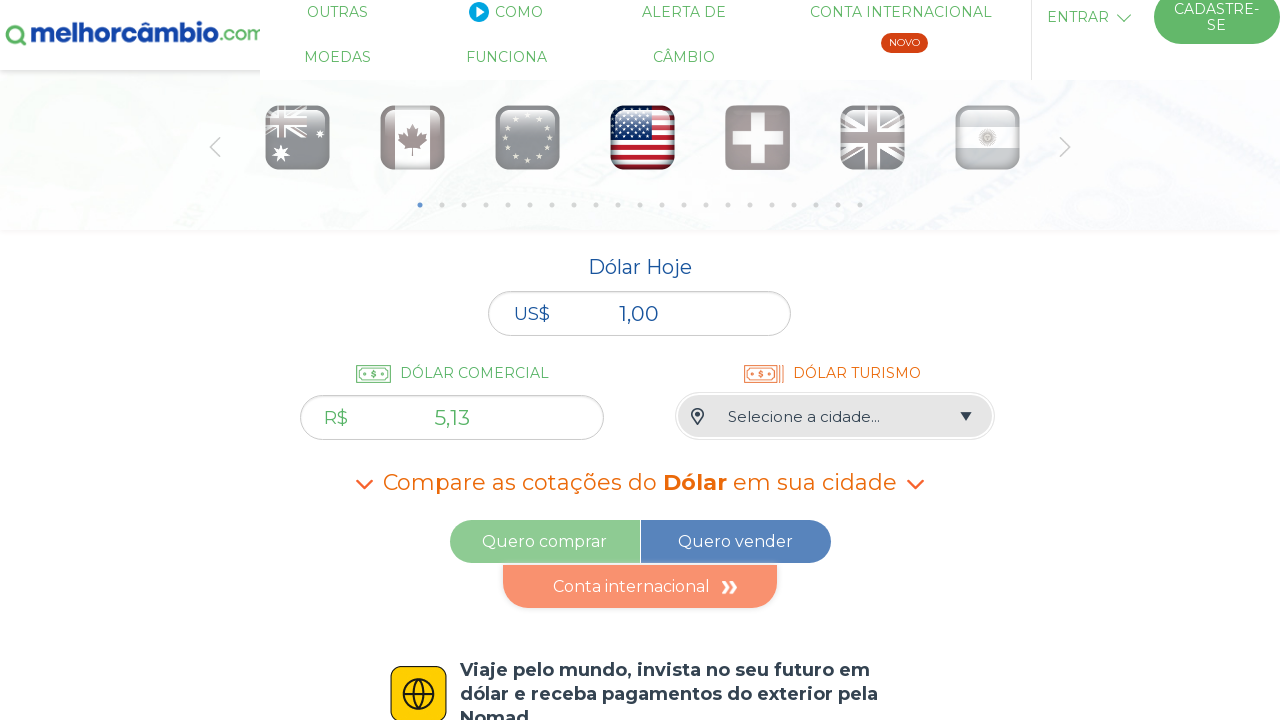

Located the dollar exchange rate input element
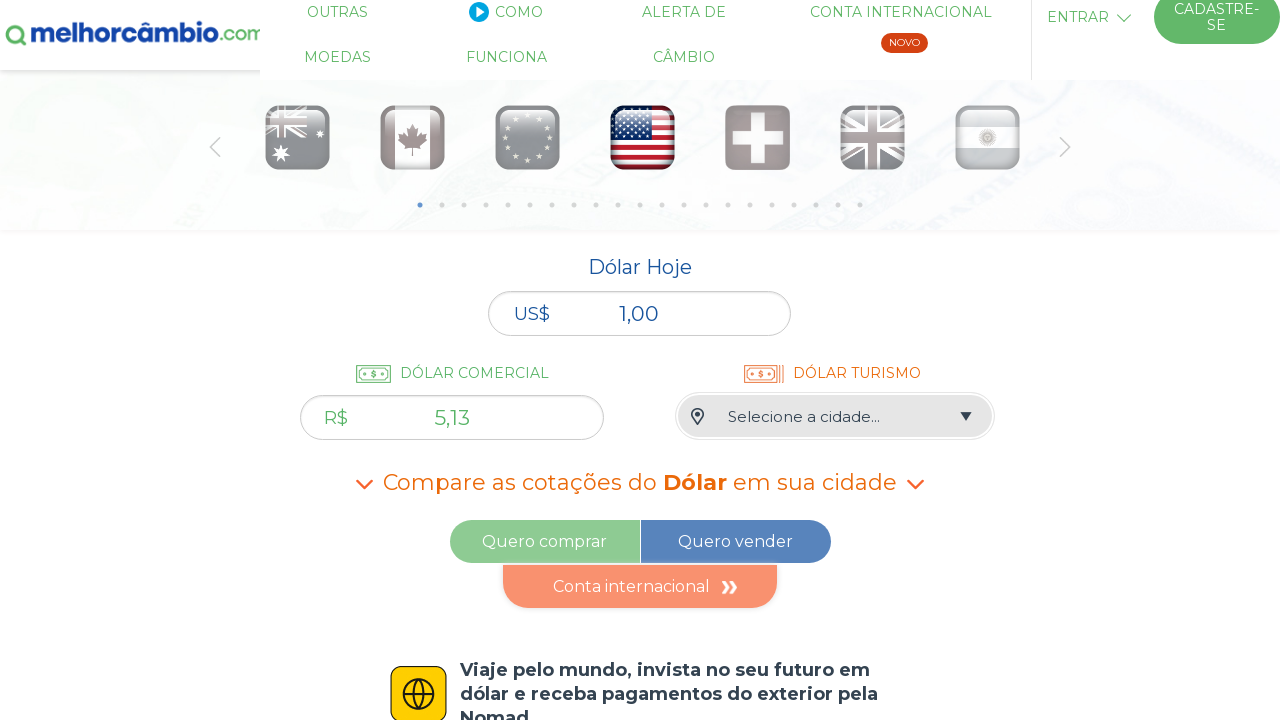

Retrieved dollar exchange rate value: 5,13
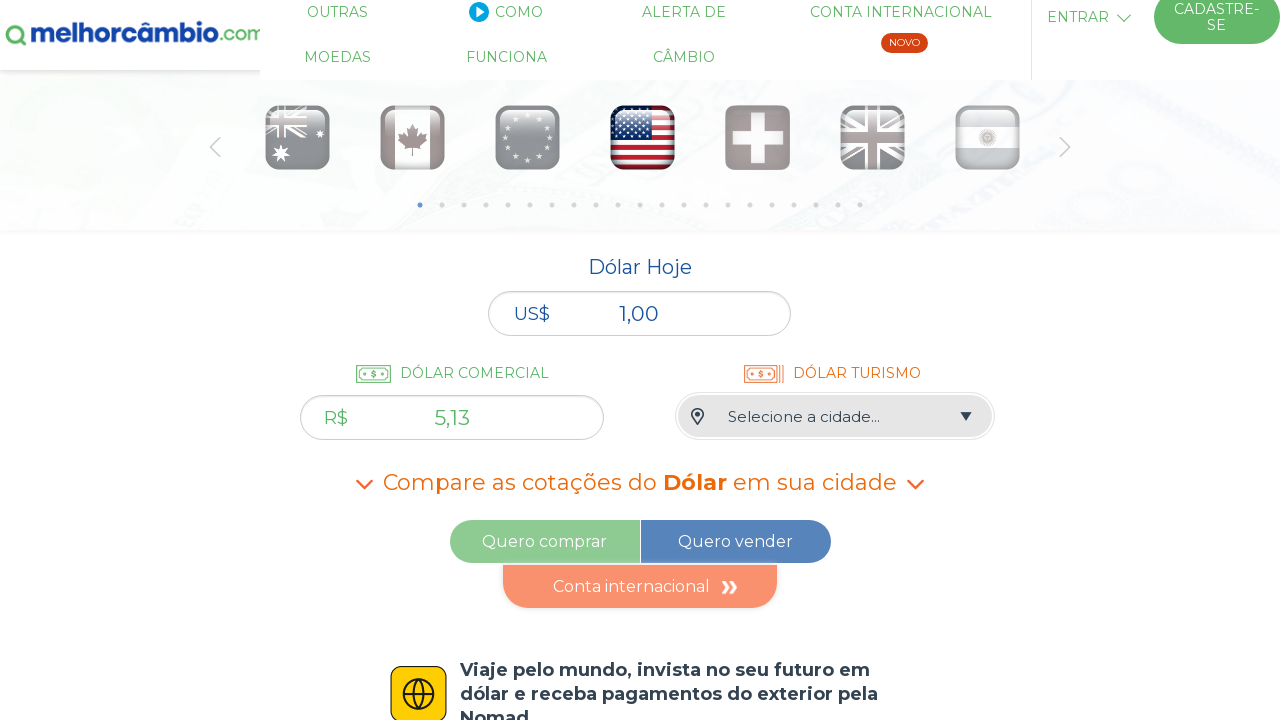

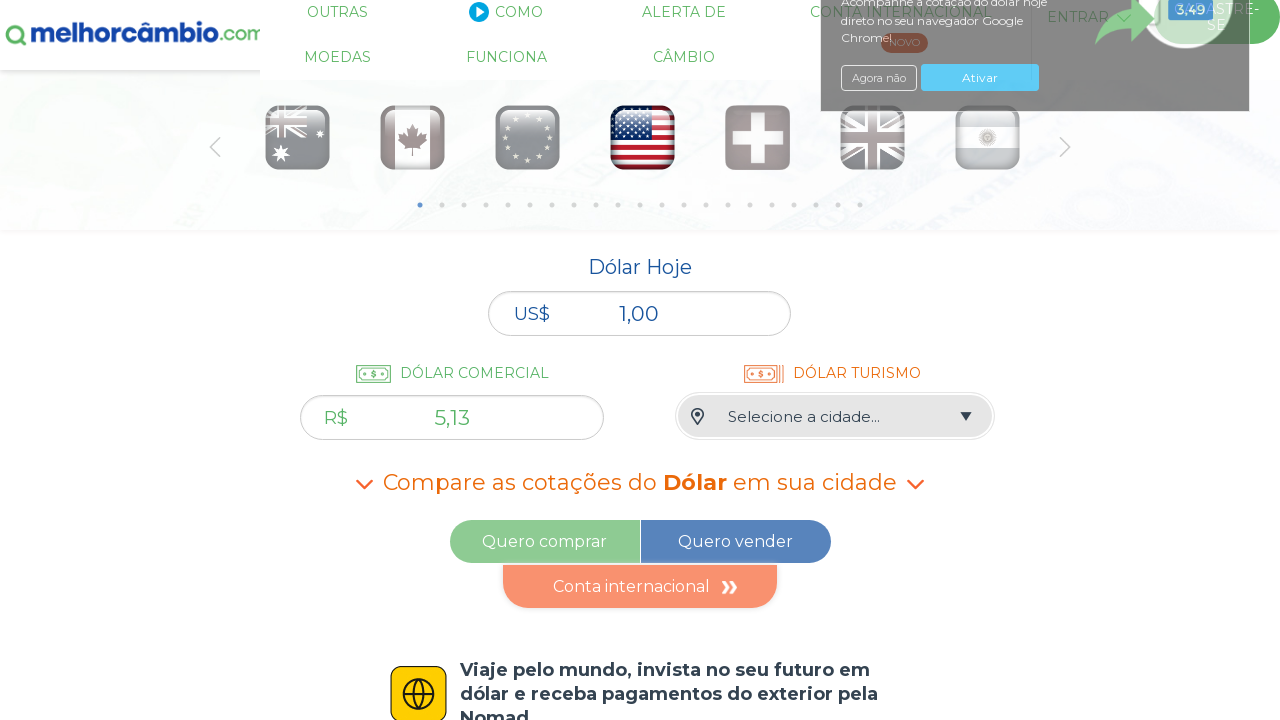